Tests dropdown selection functionality by selecting "Option 1" from a static dropdown menu using visible text.

Starting URL: https://the-internet.herokuapp.com/dropdown

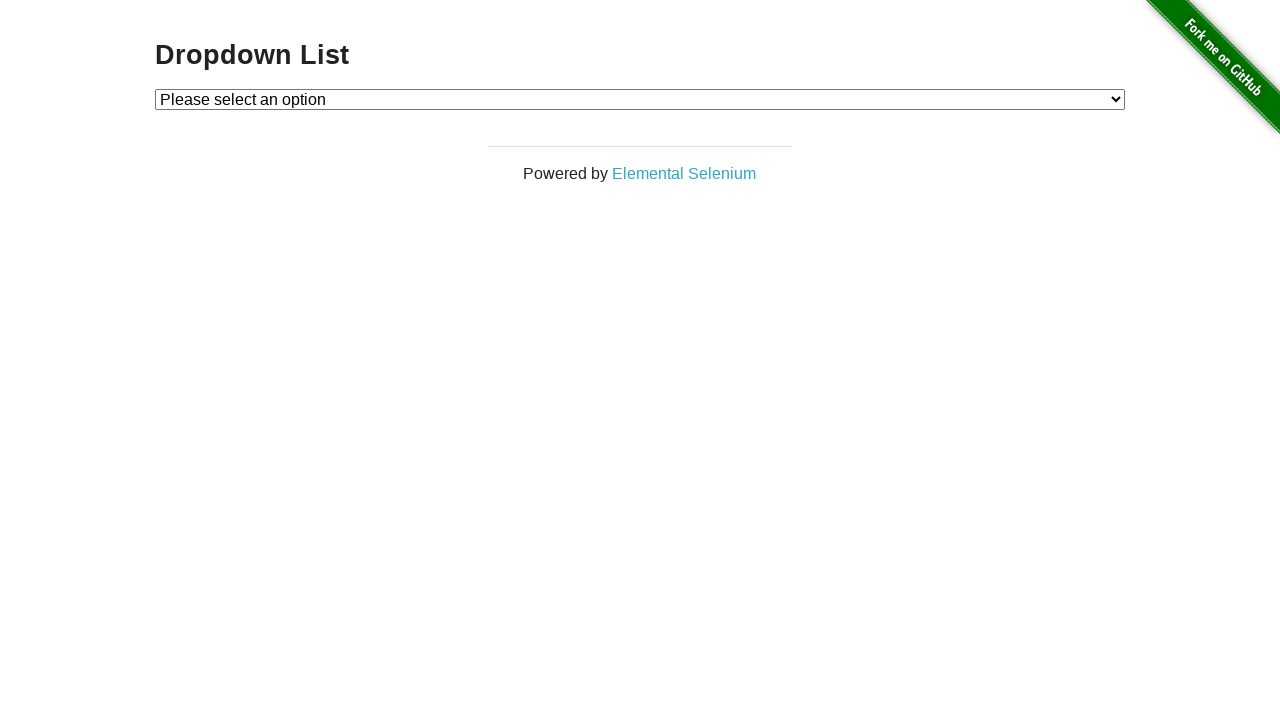

Selected 'Option 1' from dropdown menu using visible text on #dropdown
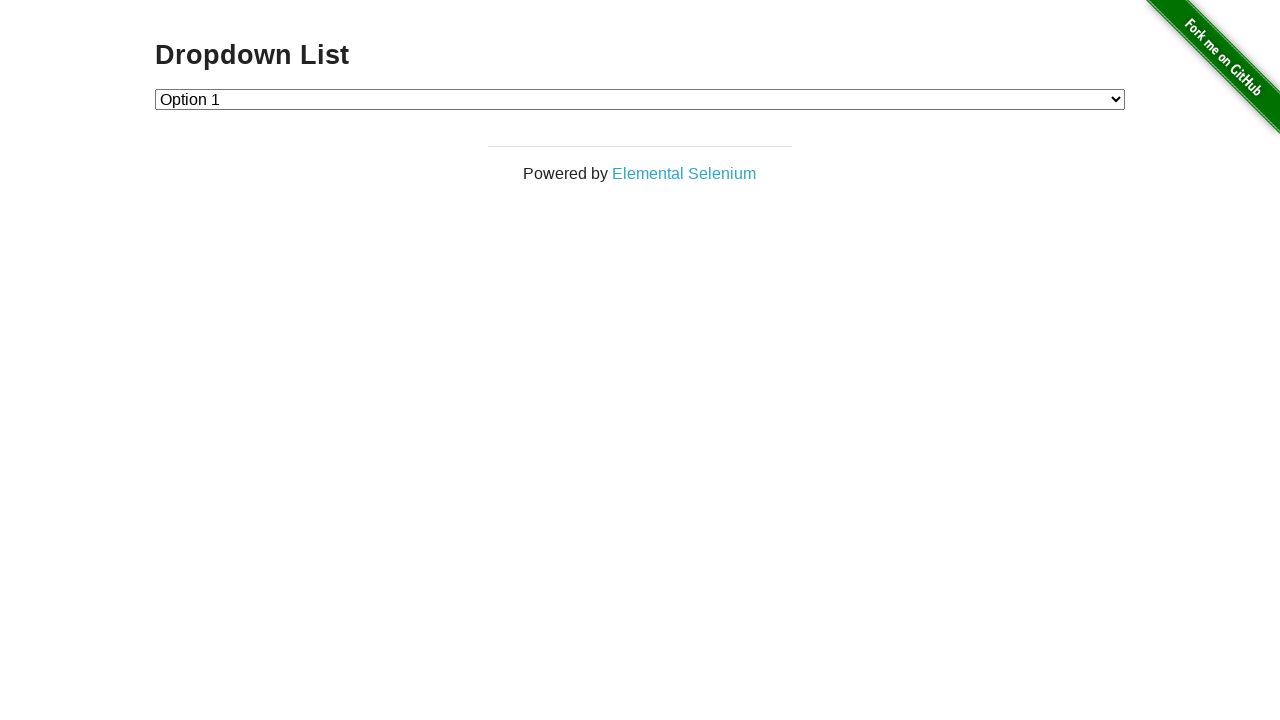

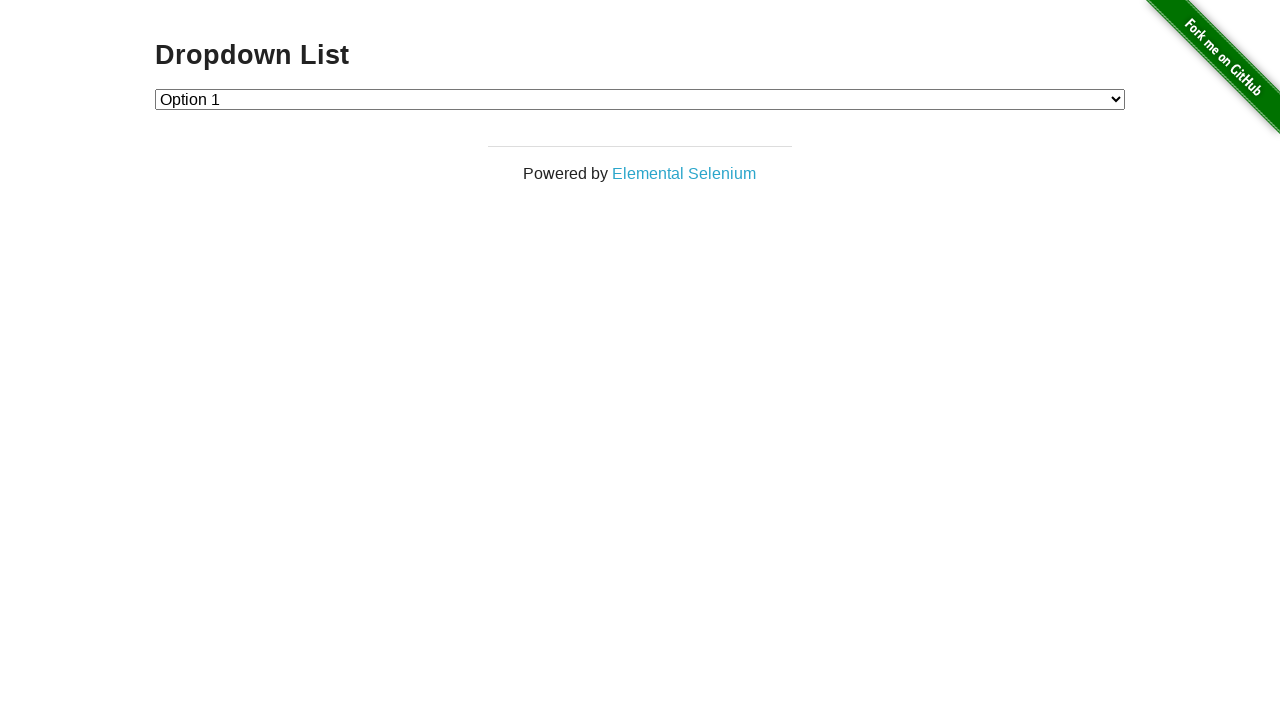